Navigates to the Screener.in company page for Infosys (INFY) consolidated financials and verifies the page loads by checking the title.

Starting URL: https://www.screener.in/company/INFY/consolidated/

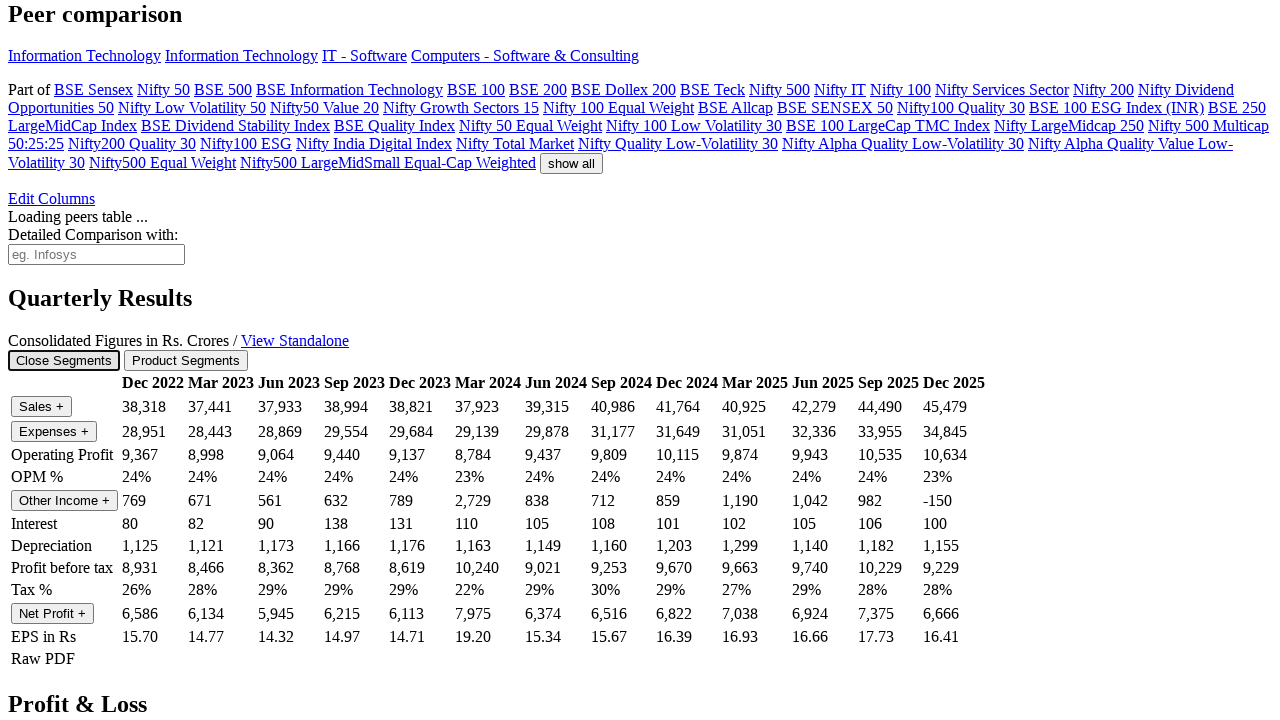

Navigated to Screener.in Infosys (INFY) consolidated financials page
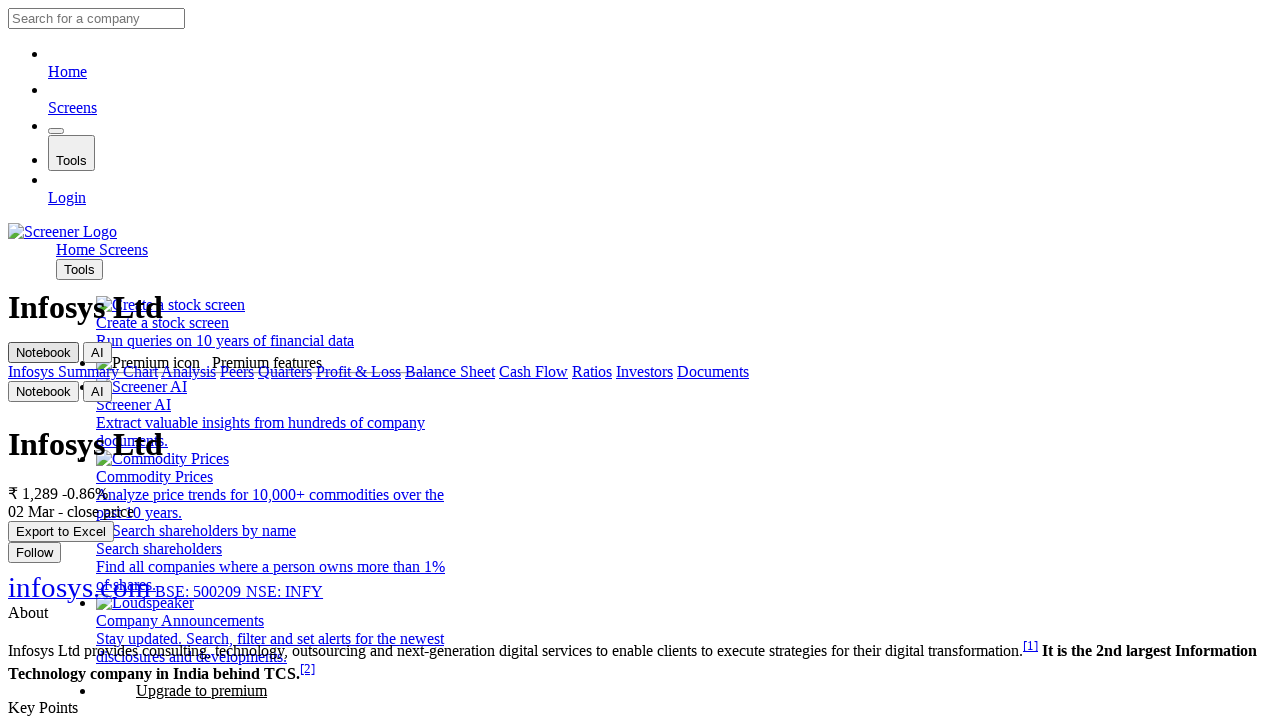

Page DOM content loaded
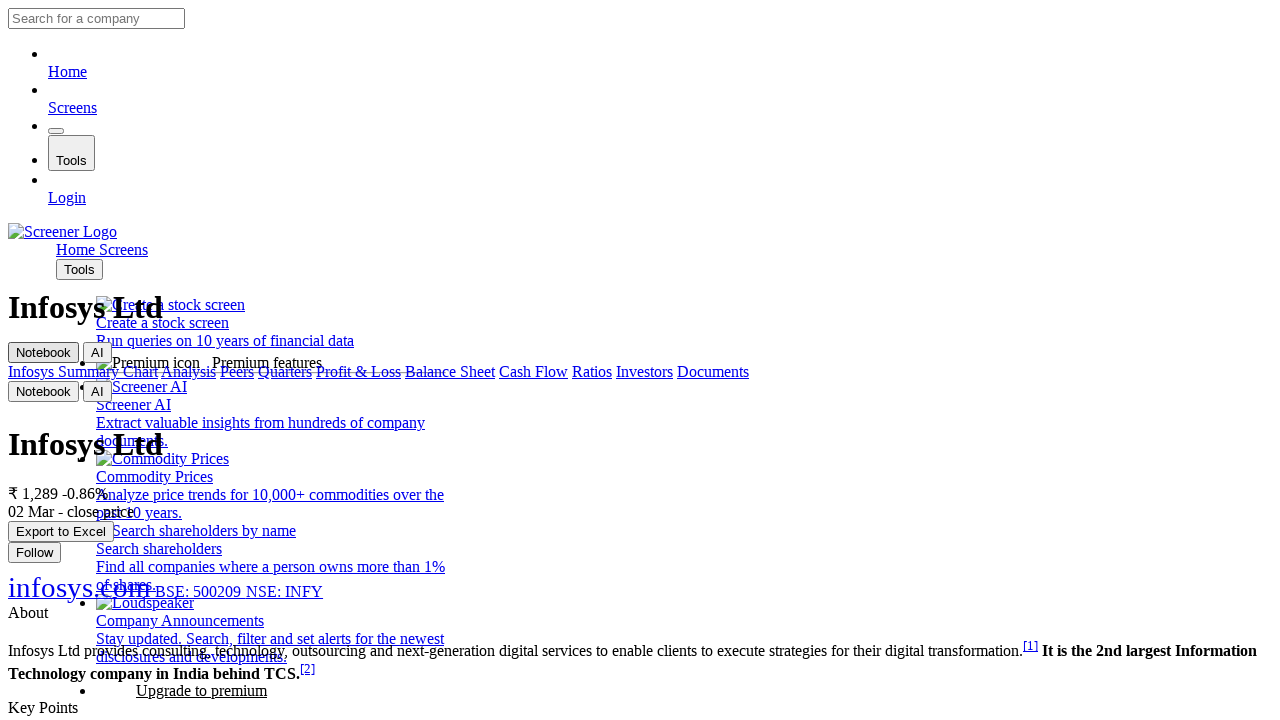

Retrieved page title: Infosys Ltd share price | About Infosys | Key Insights - Screener
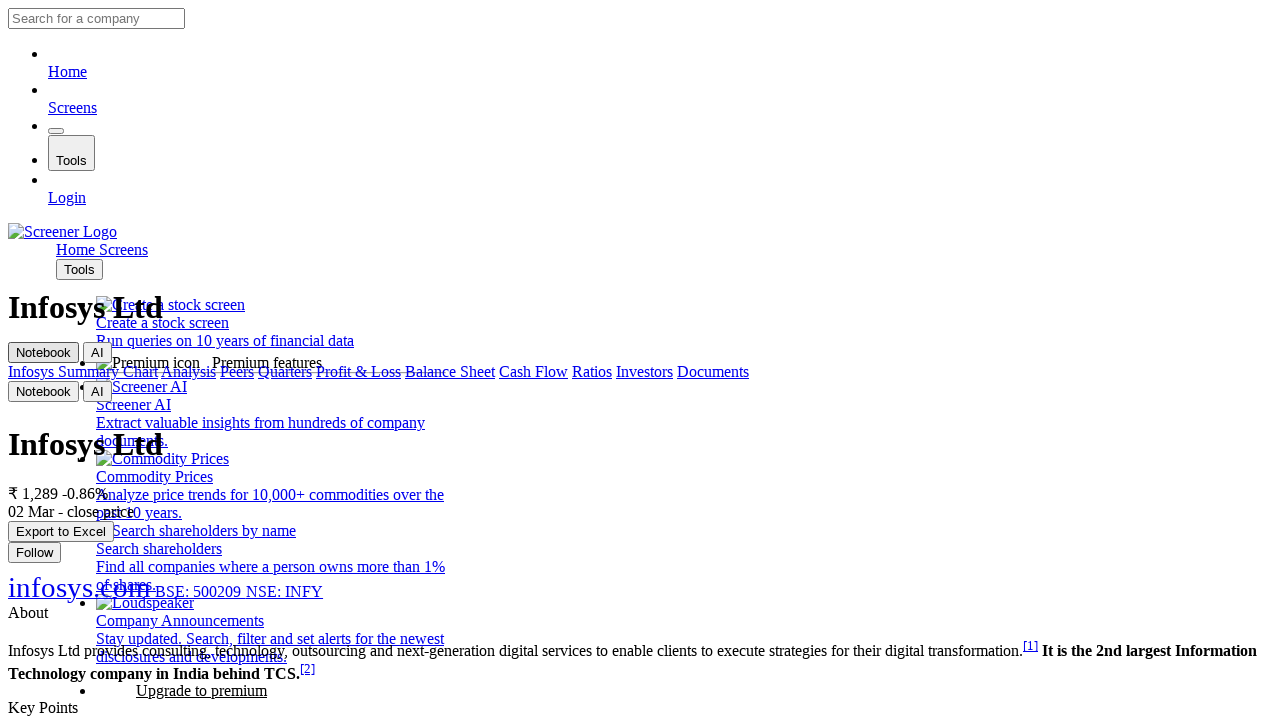

Verified page title is not empty
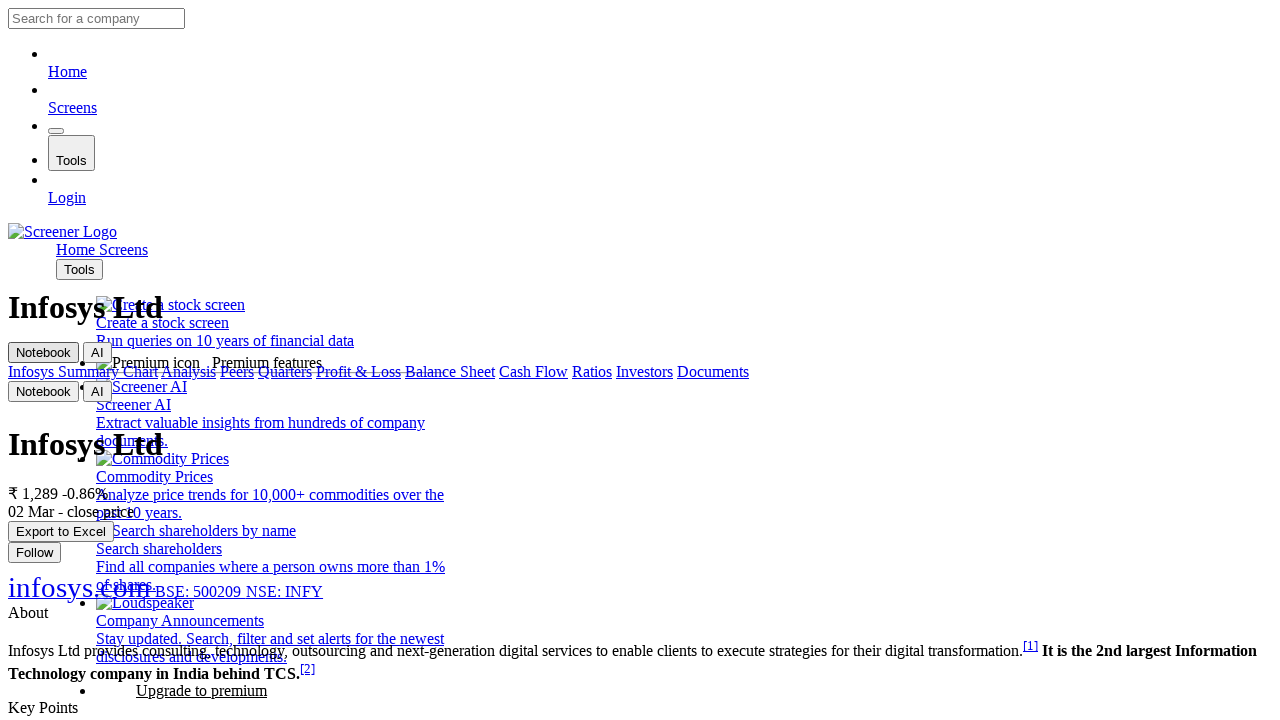

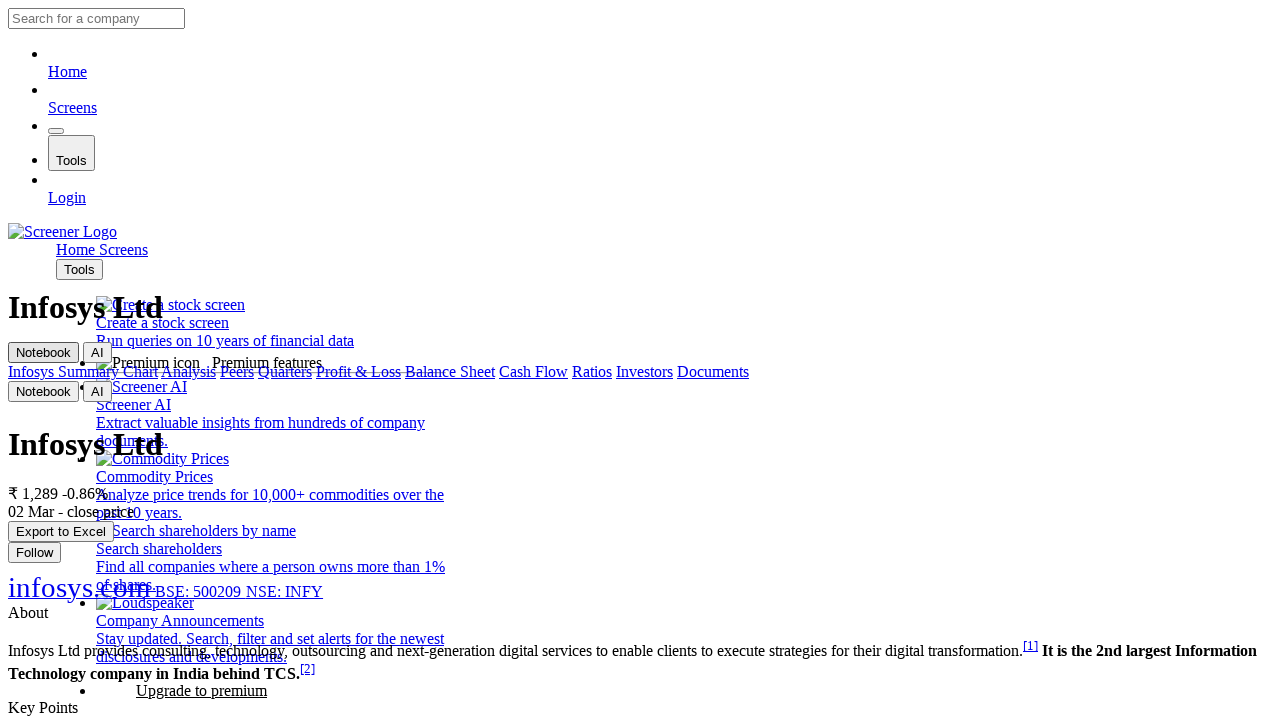